Tests drag and drop action by dragging 'box A' element onto 'box B' element

Starting URL: https://crossbrowsertesting.github.io/drag-and-drop

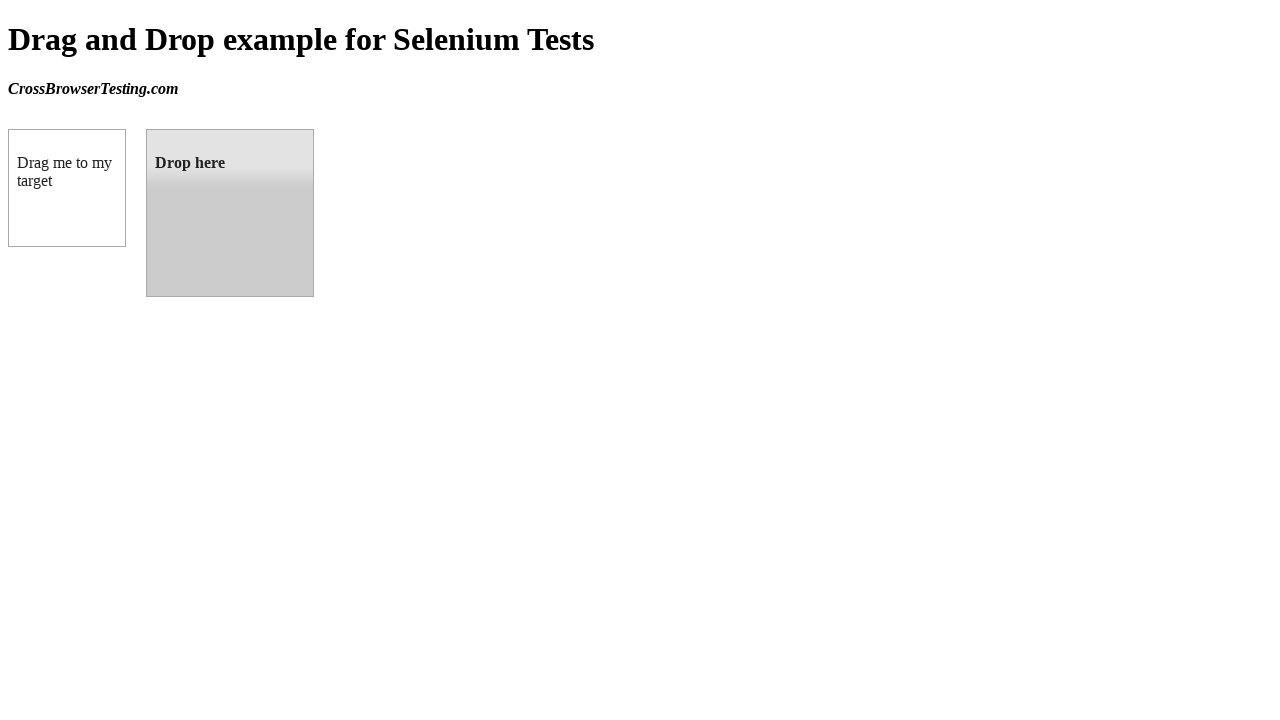

Navigated to drag and drop test page
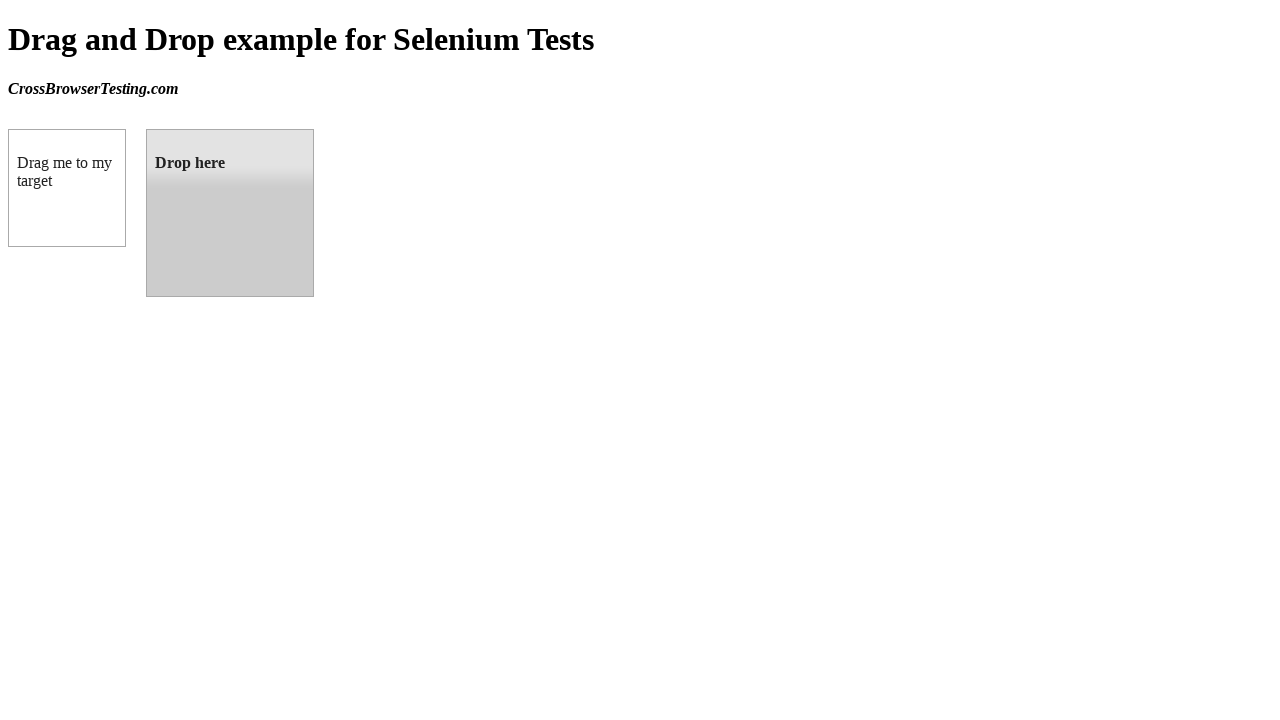

Located 'box A' element with ID 'draggable'
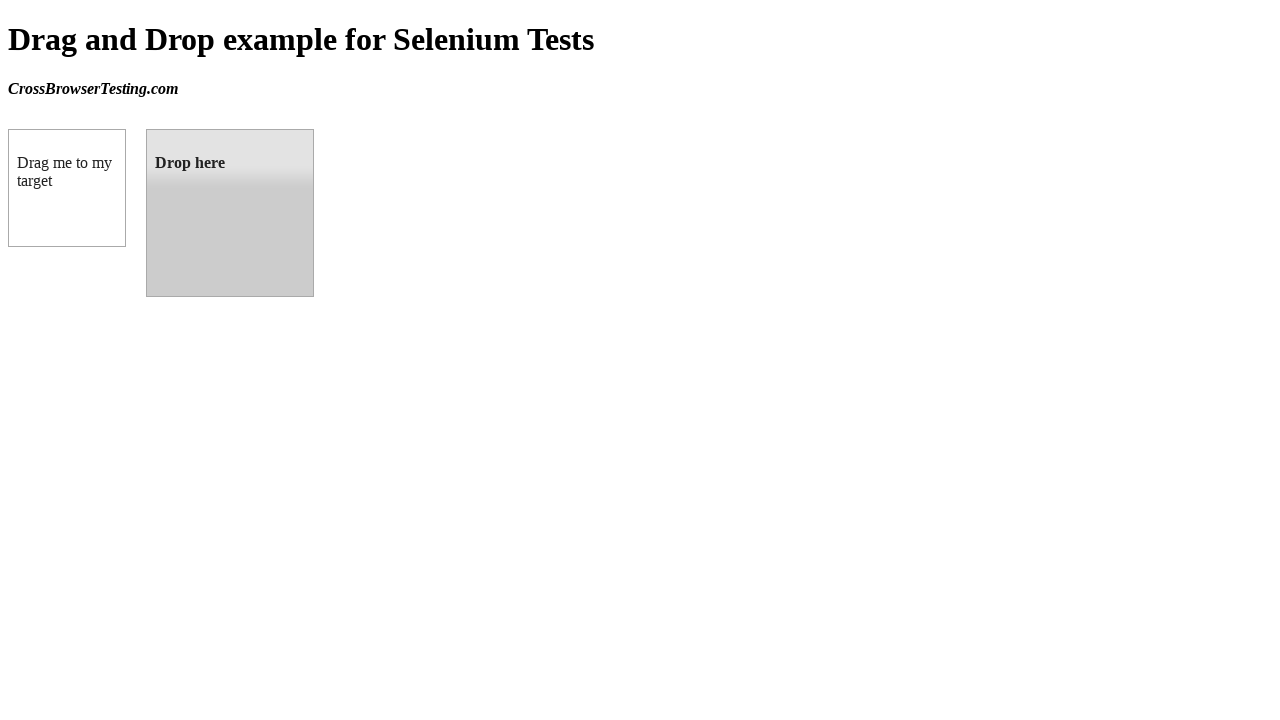

Located 'box B' element with ID 'droppable'
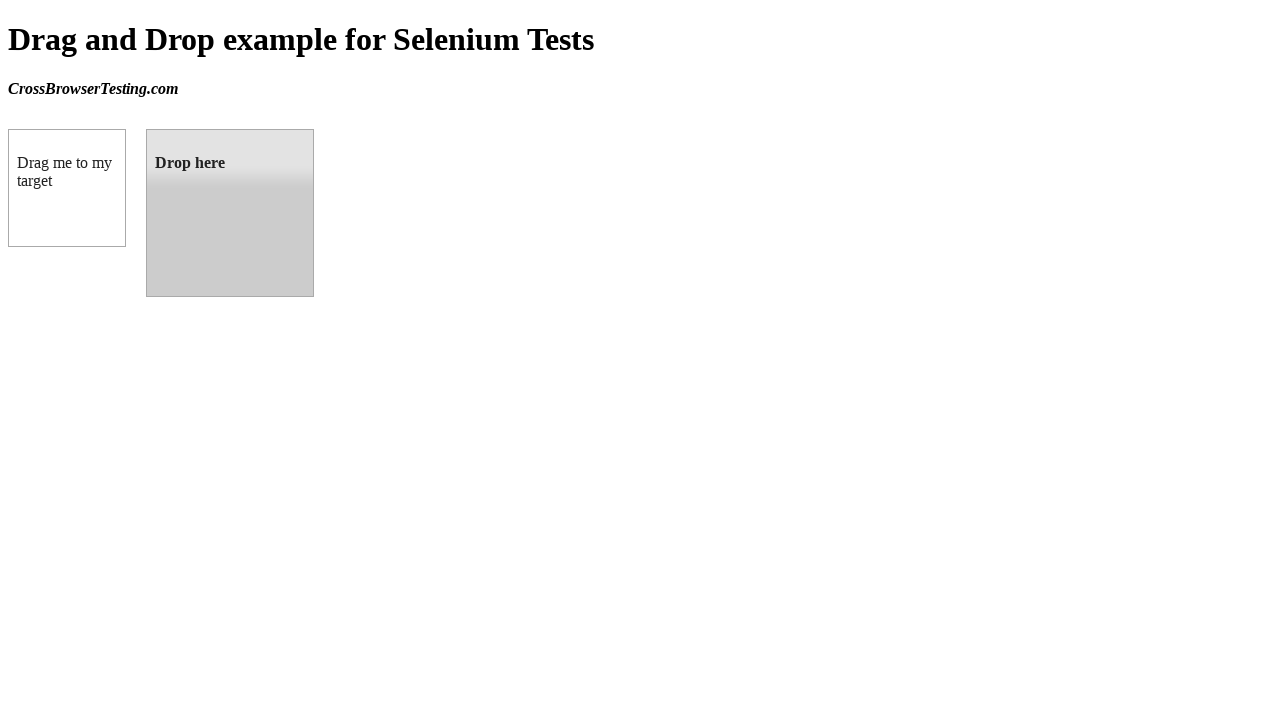

Dragged 'box A' onto 'box B' element at (230, 213)
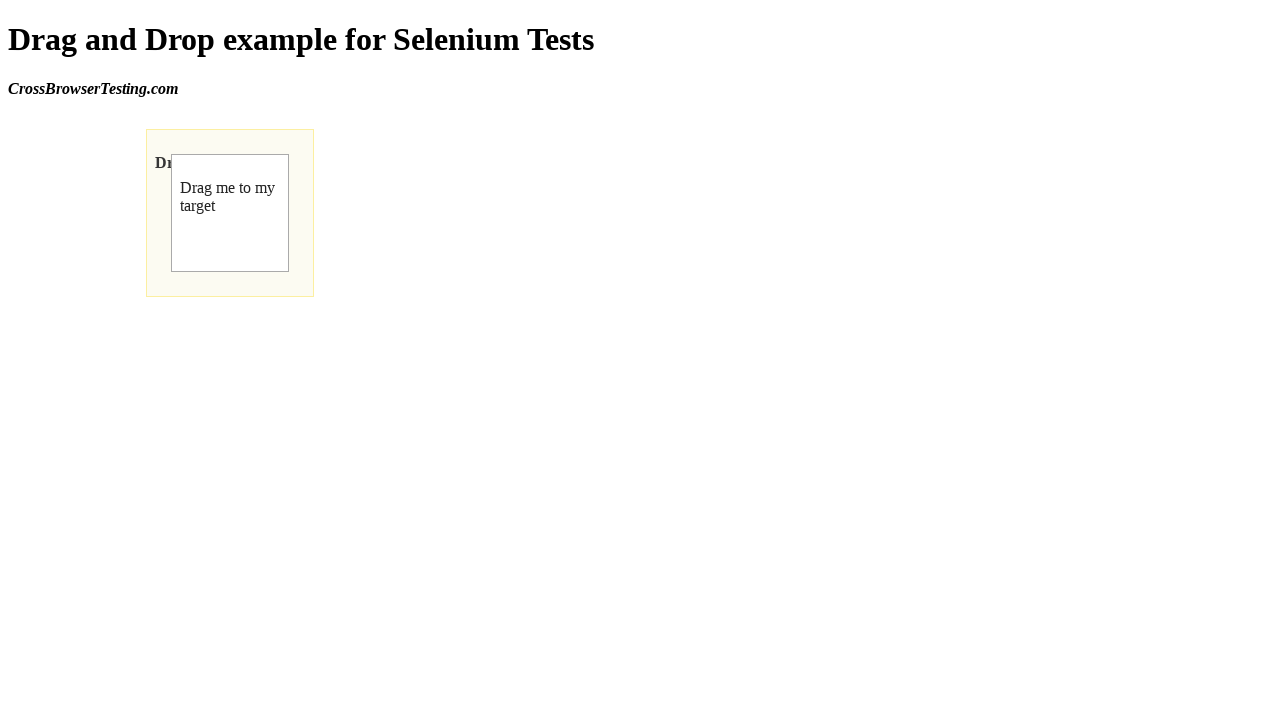

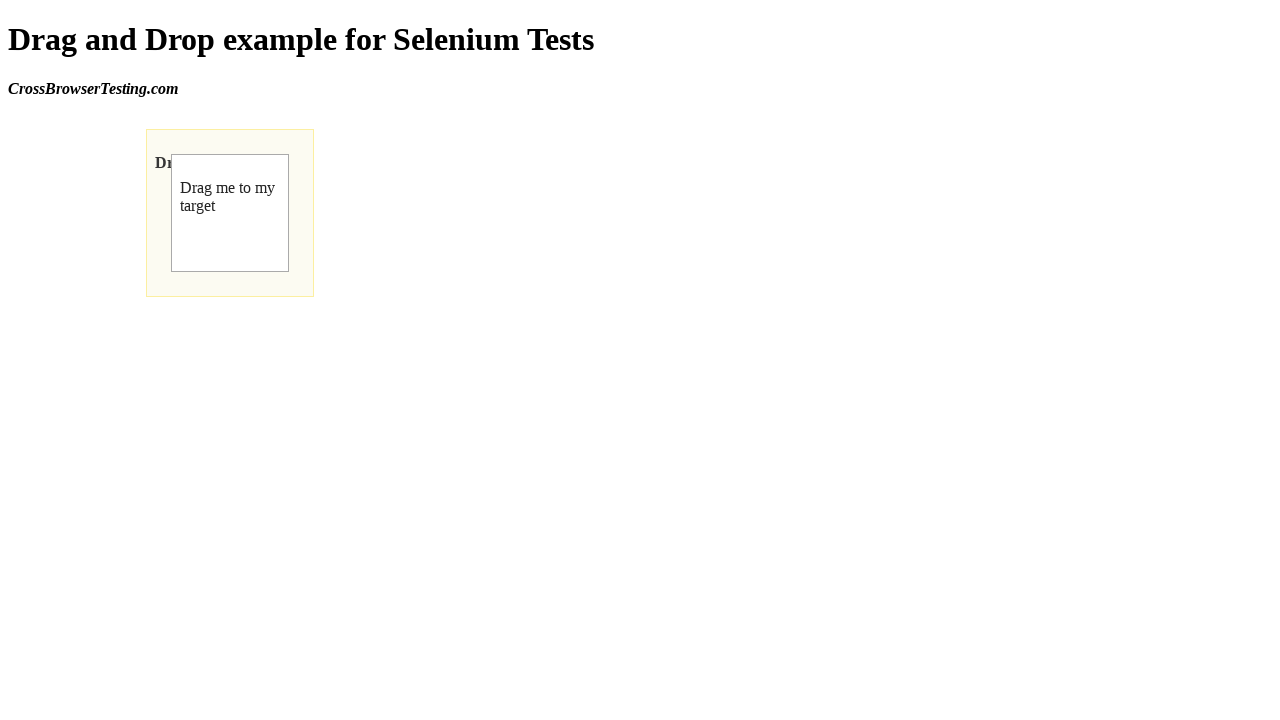